Navigates to a practice automation page and locates a broken link element to verify its presence

Starting URL: https://rahulshettyacademy.com/AutomationPractice/

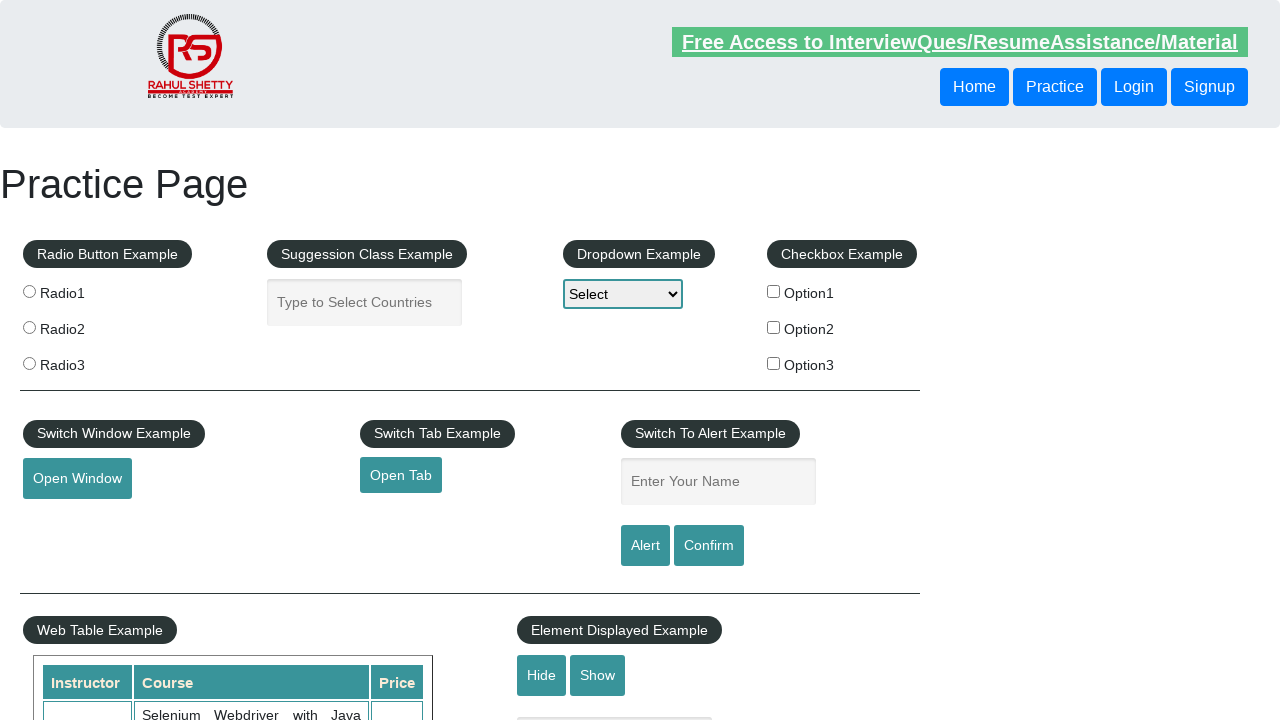

Waited for and located broken link element with href containing 'brokenlink'
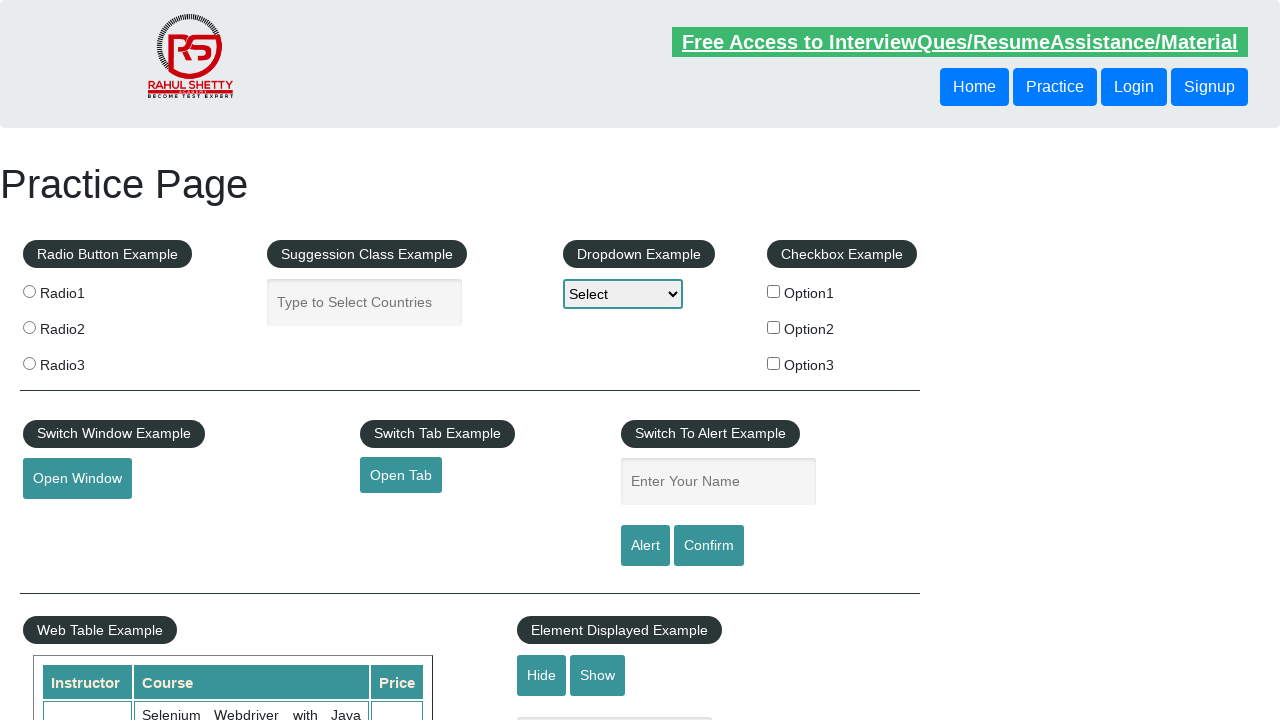

Retrieved href attribute value from broken link element: https://rahulshettyacademy.com/brokenlink
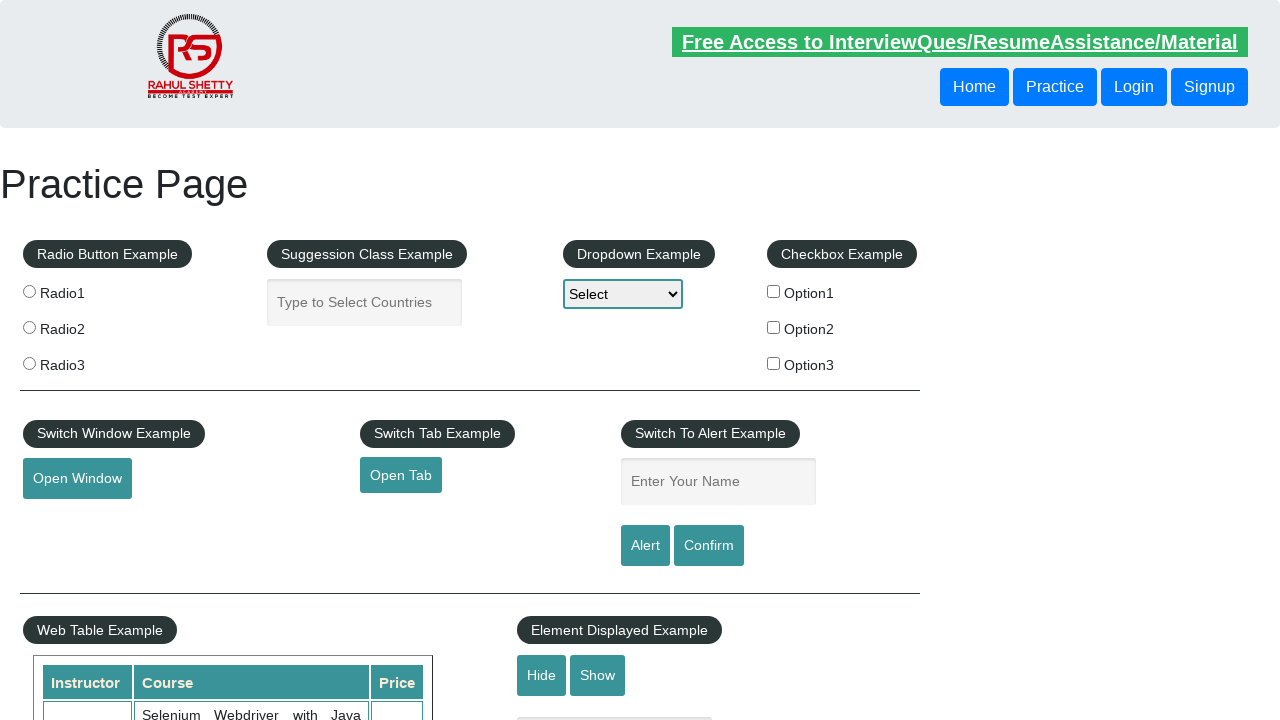

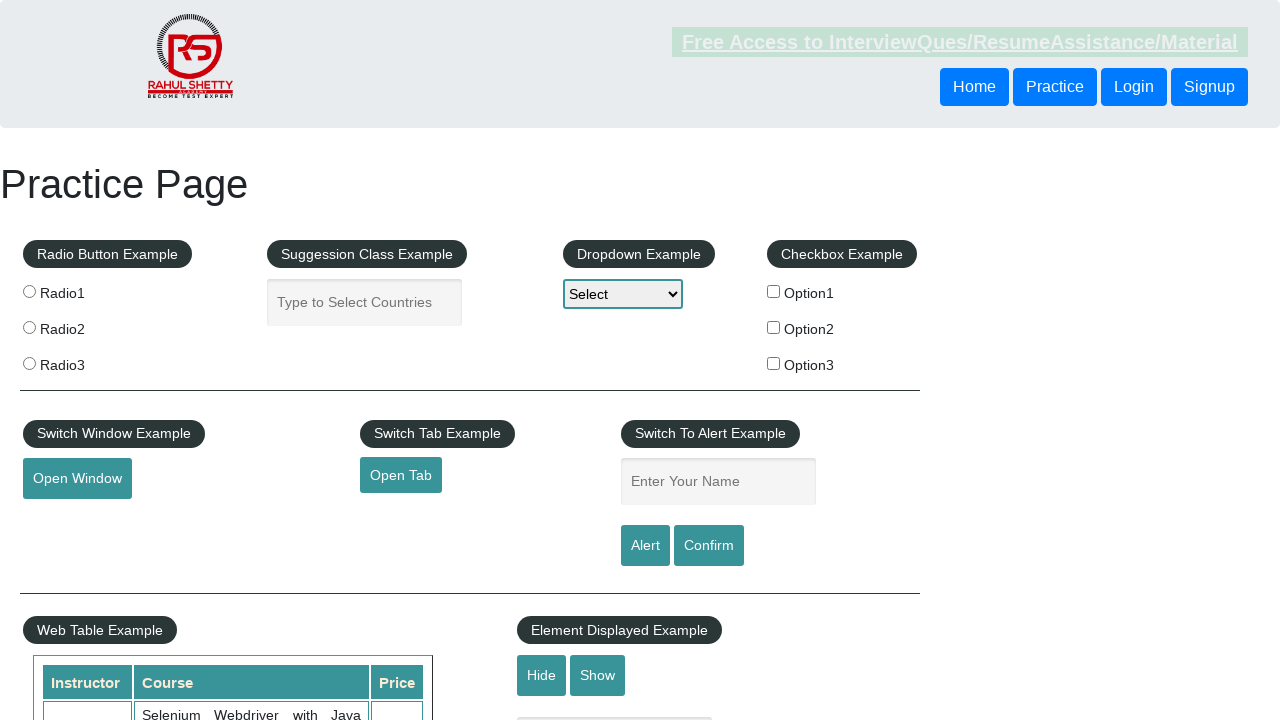